Navigates to the broken images page and clicks on the third image to verify it's accessible

Starting URL: https://the-internet.herokuapp.com/

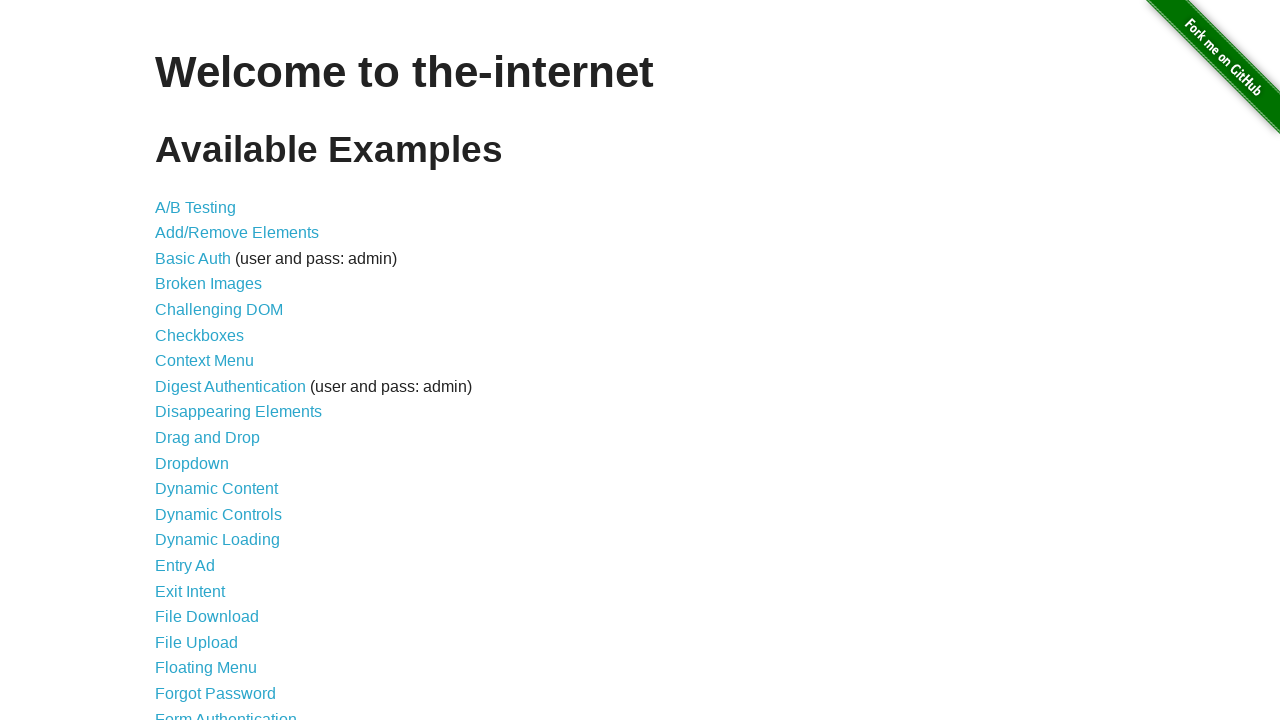

Clicked link to Broken Images page at (208, 284) on xpath=//*[@id='content']/ul/li[4]/a
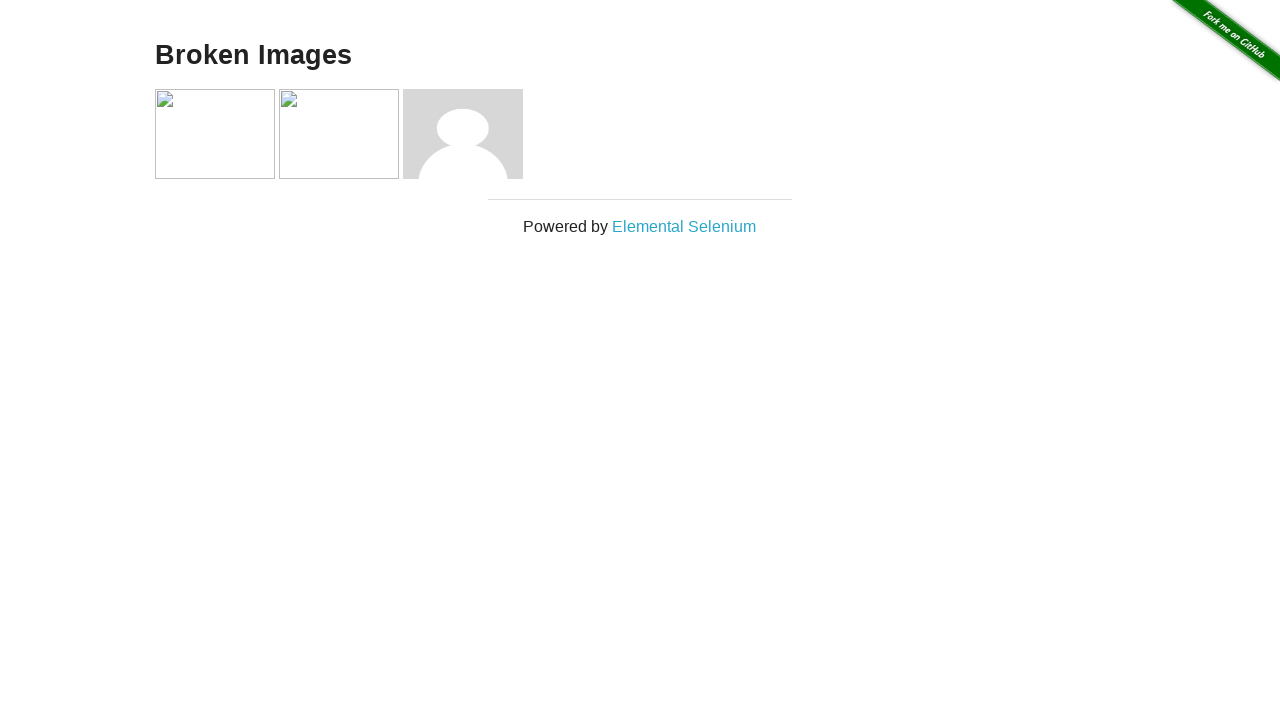

Clicked on the third image element to verify it's accessible at (463, 134) on xpath=//*[@id='content']/div/img[3]
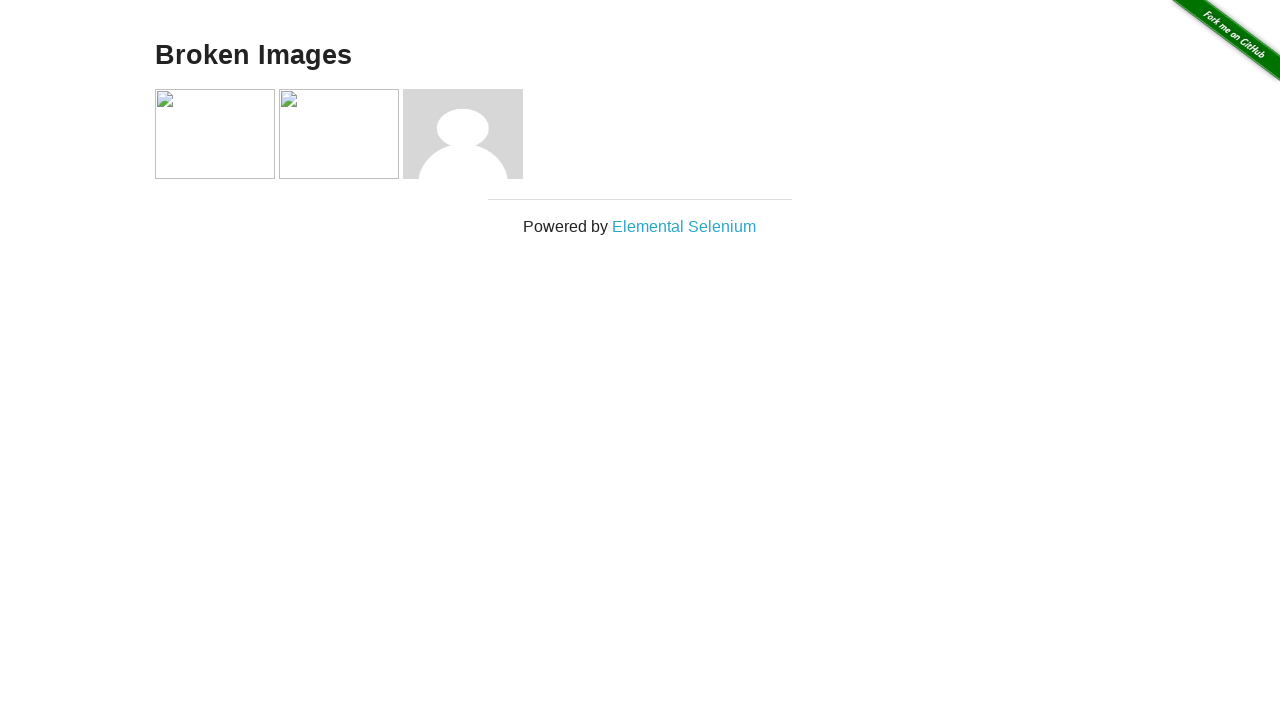

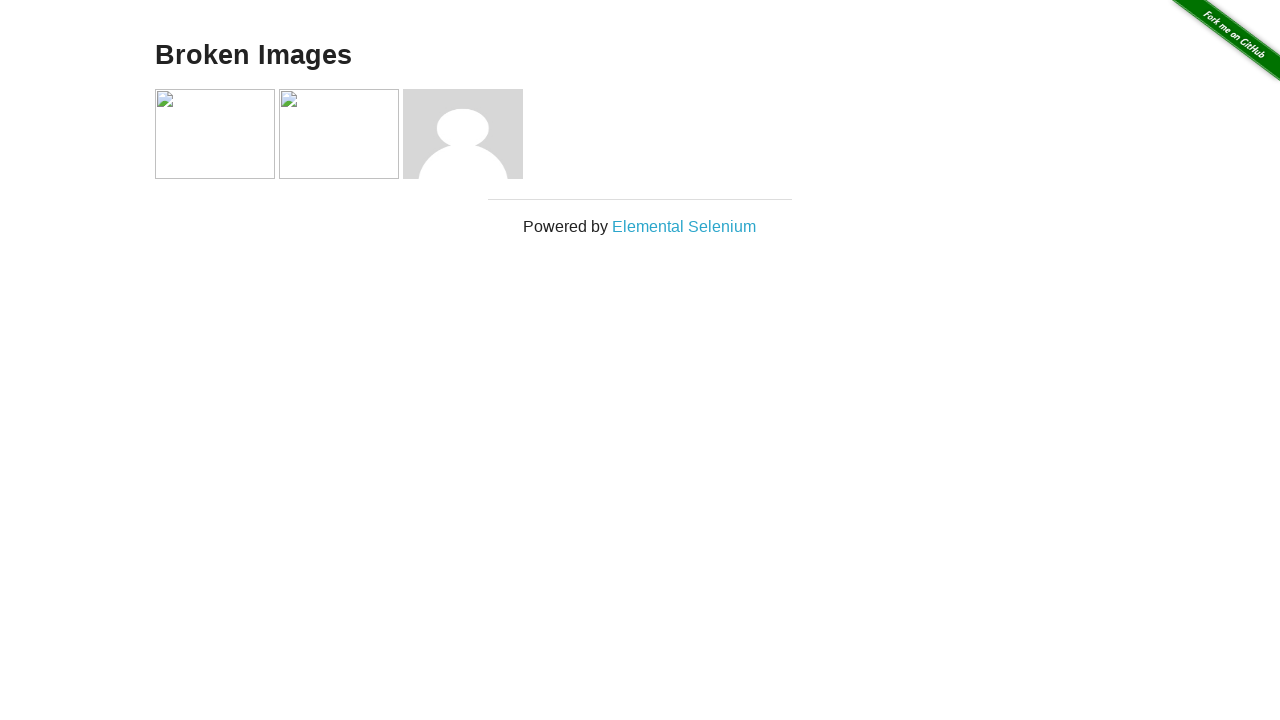